Verifies the homepage loads and displays the 3,100+ nurses claim on the Wonder Care website

Starting URL: https://wonder-ceo-web.azurewebsites.net

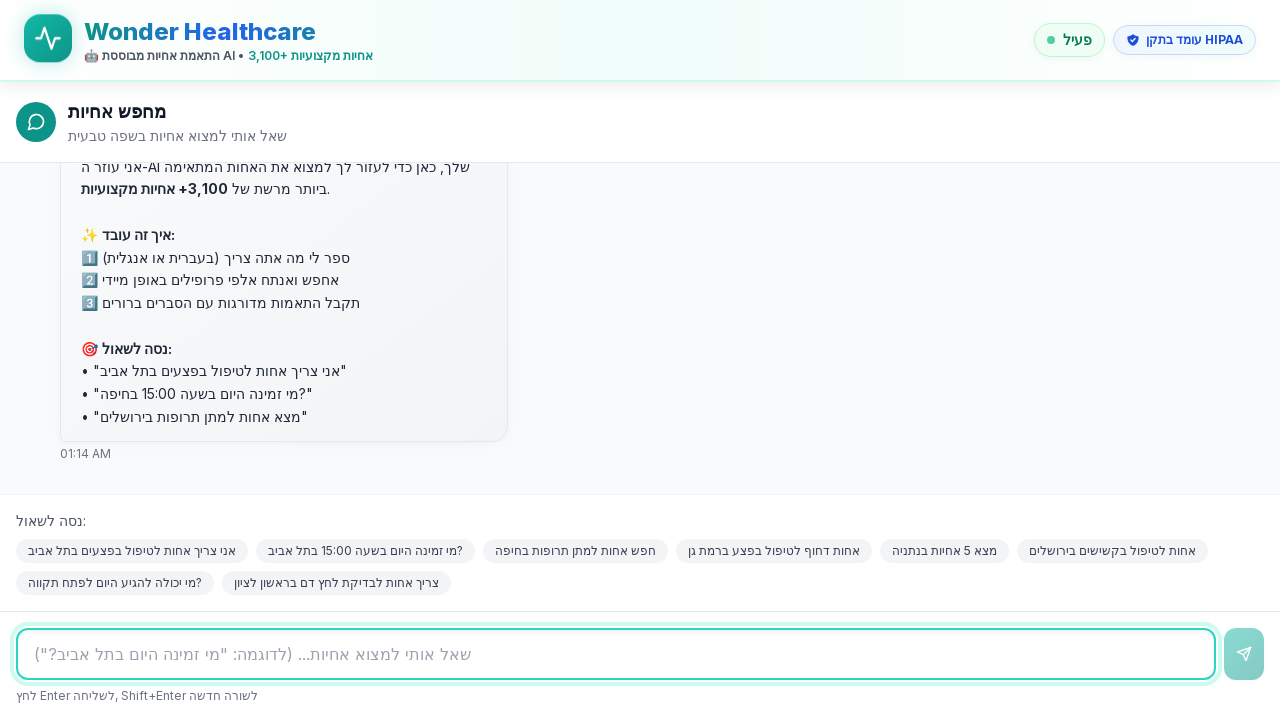

Waited for page to reach networkidle state
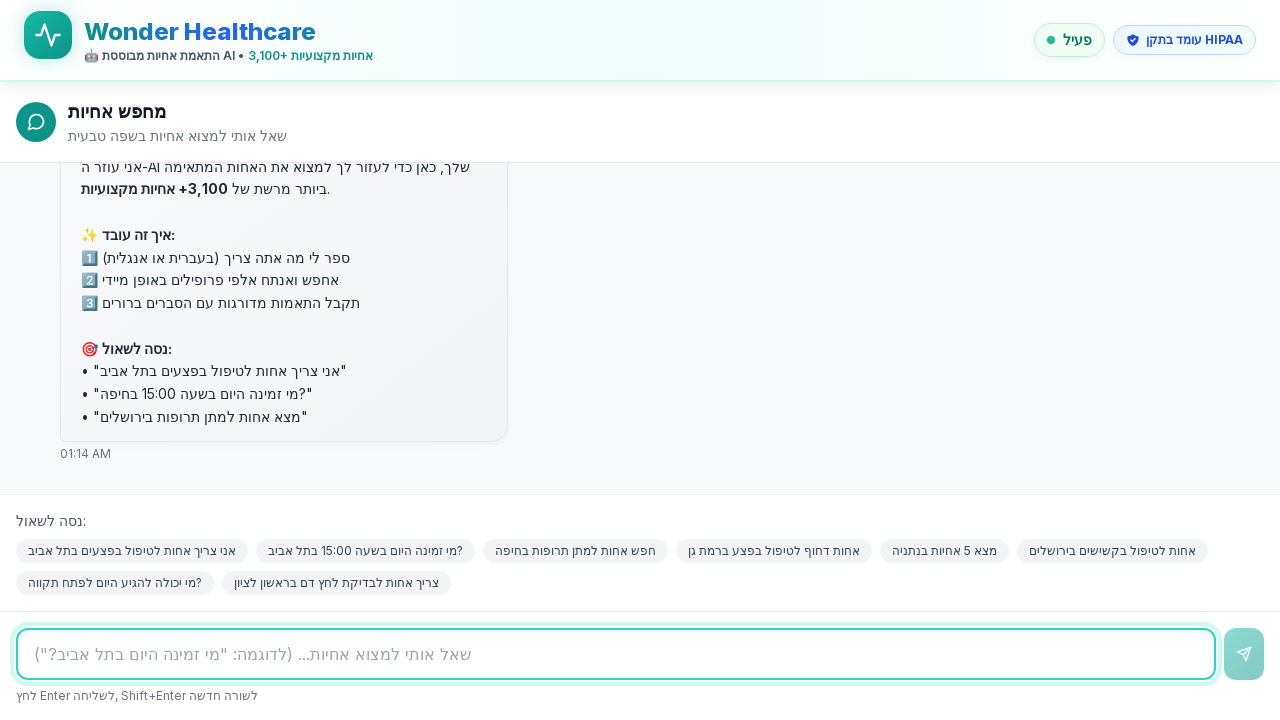

Located nurse count element with regex pattern matching 3,100 or 3,184
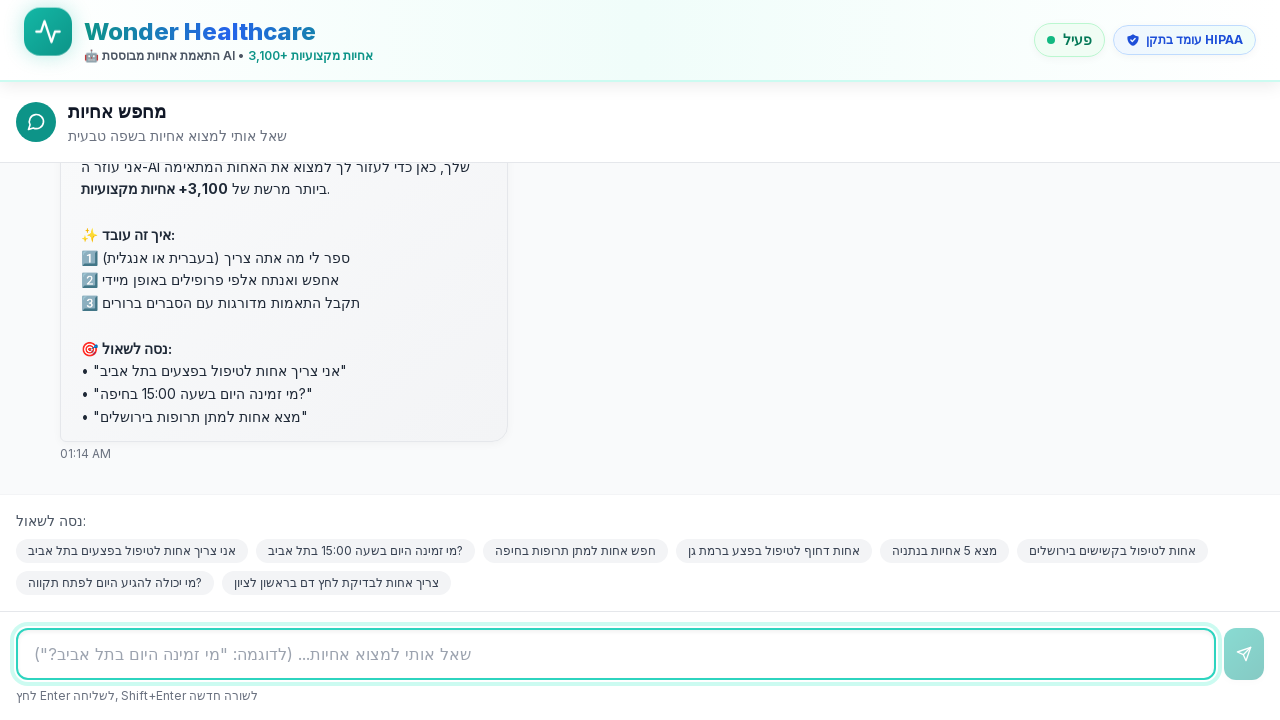

Verified 3,100+ nurses claim is visible on homepage
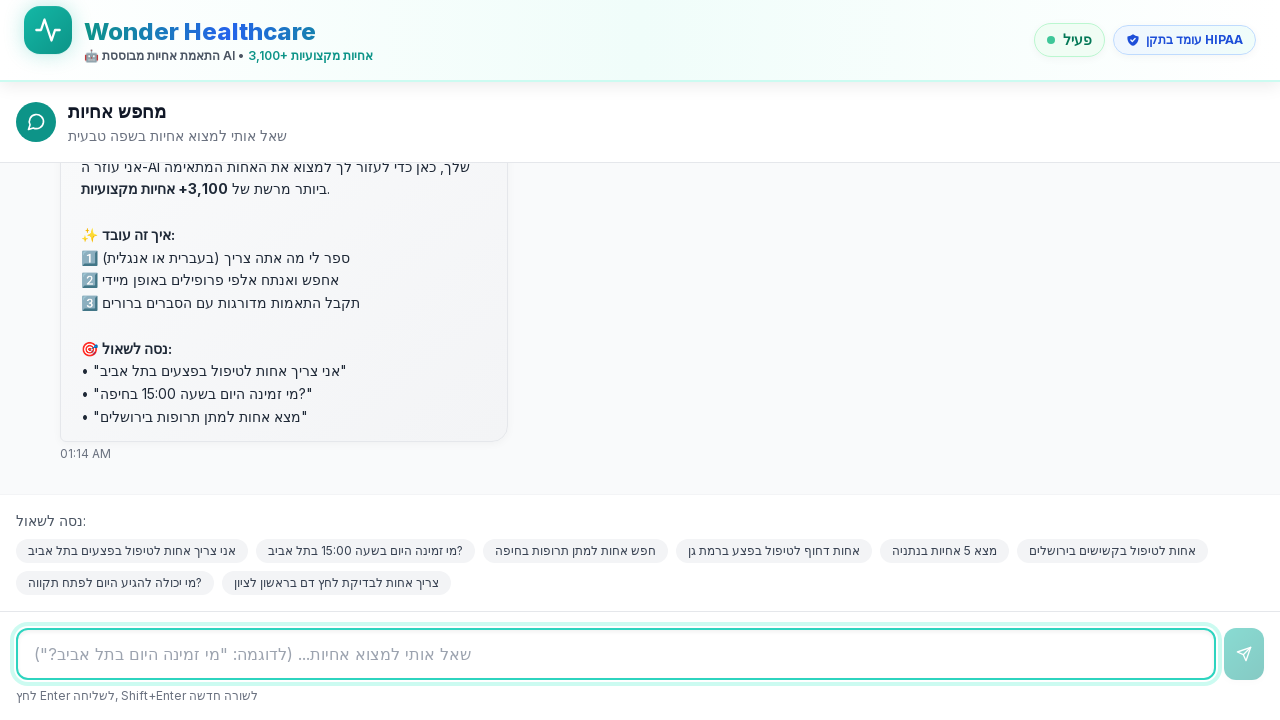

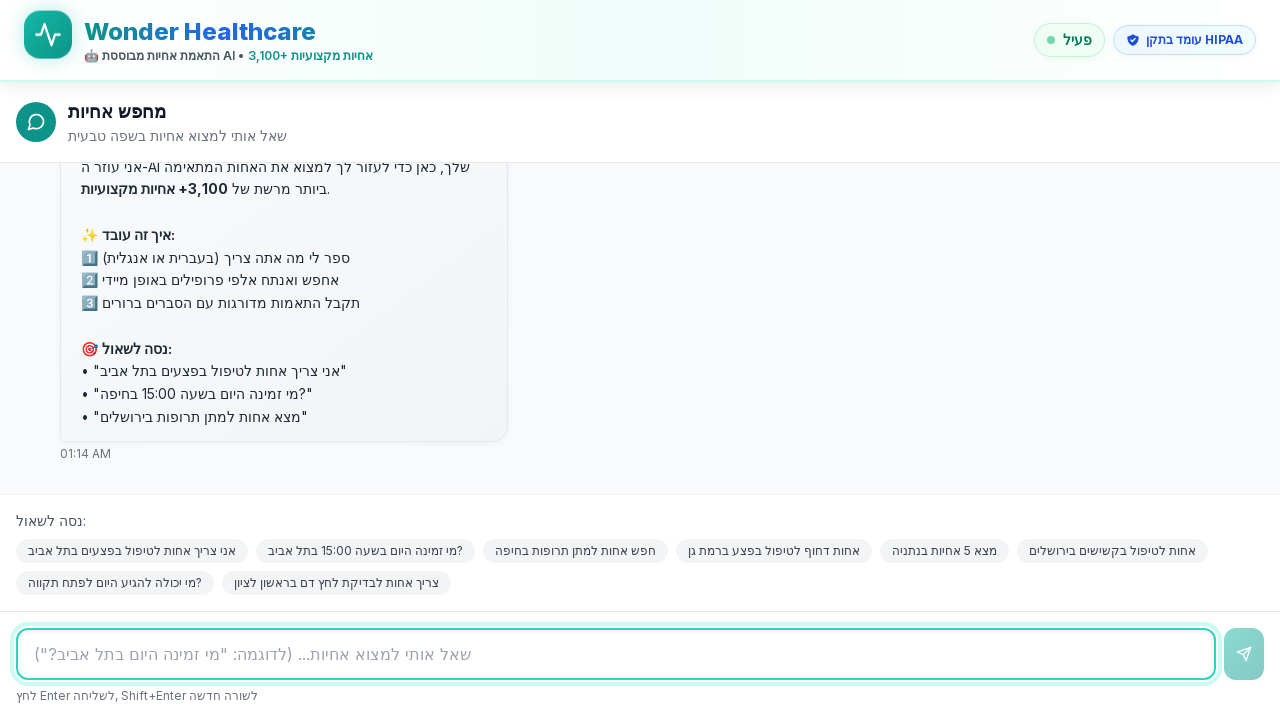